Tests selecting options from a dropdown using different methods: by text, by value, and by index

Starting URL: https://www.selenium.dev/selenium/web/formPage.html

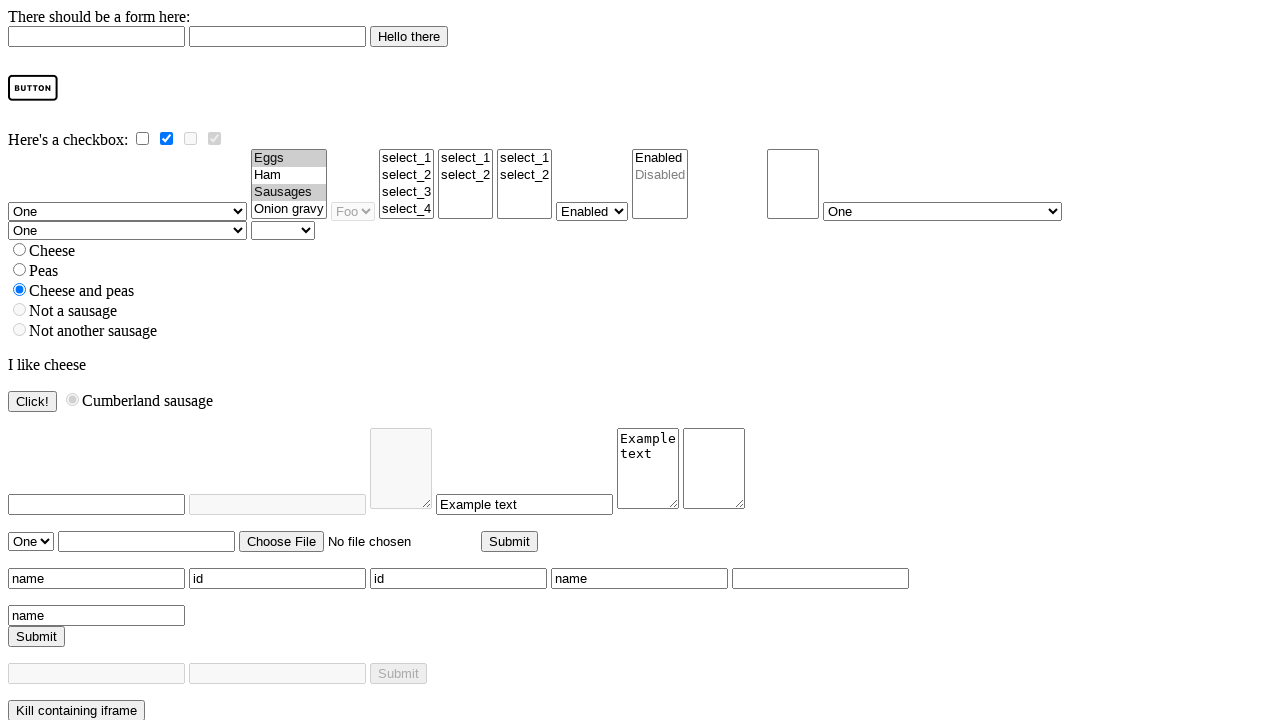

Selected option 'Four' by visible text from dropdown on select[name='selectomatic']
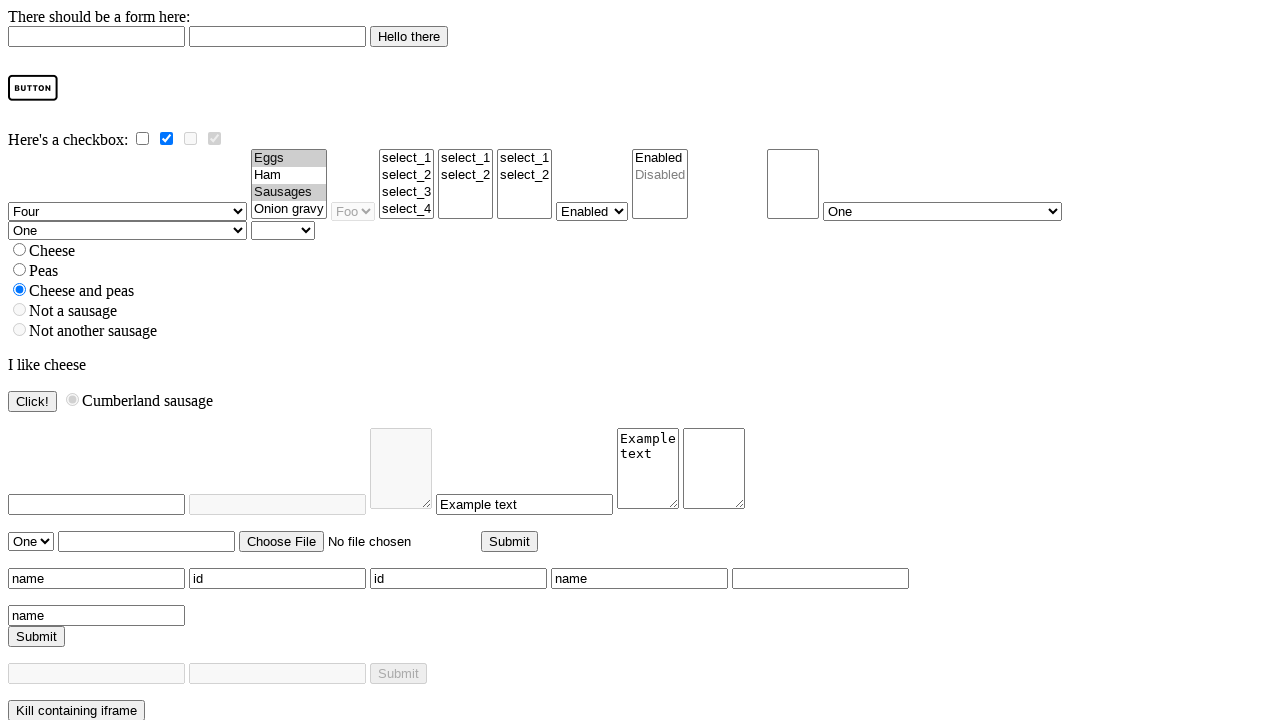

Selected option with value 'two' from dropdown on select[name='selectomatic']
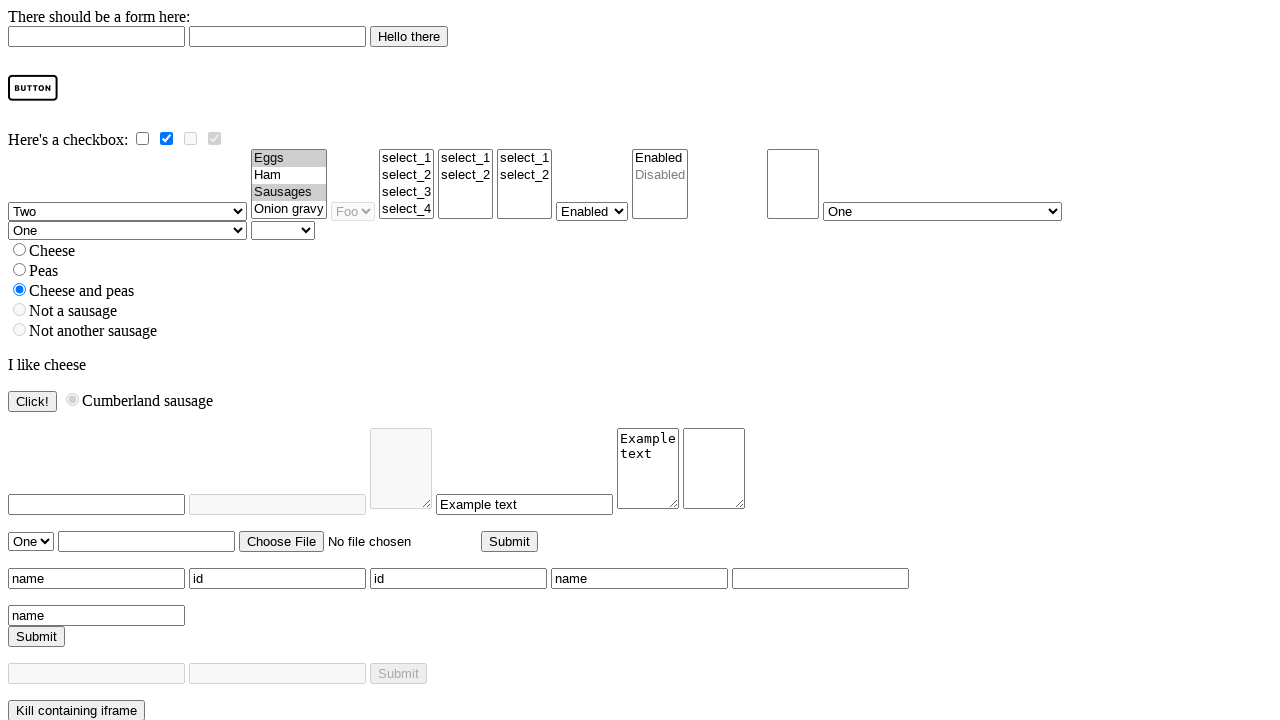

Selected option at index 3 from dropdown on select[name='selectomatic']
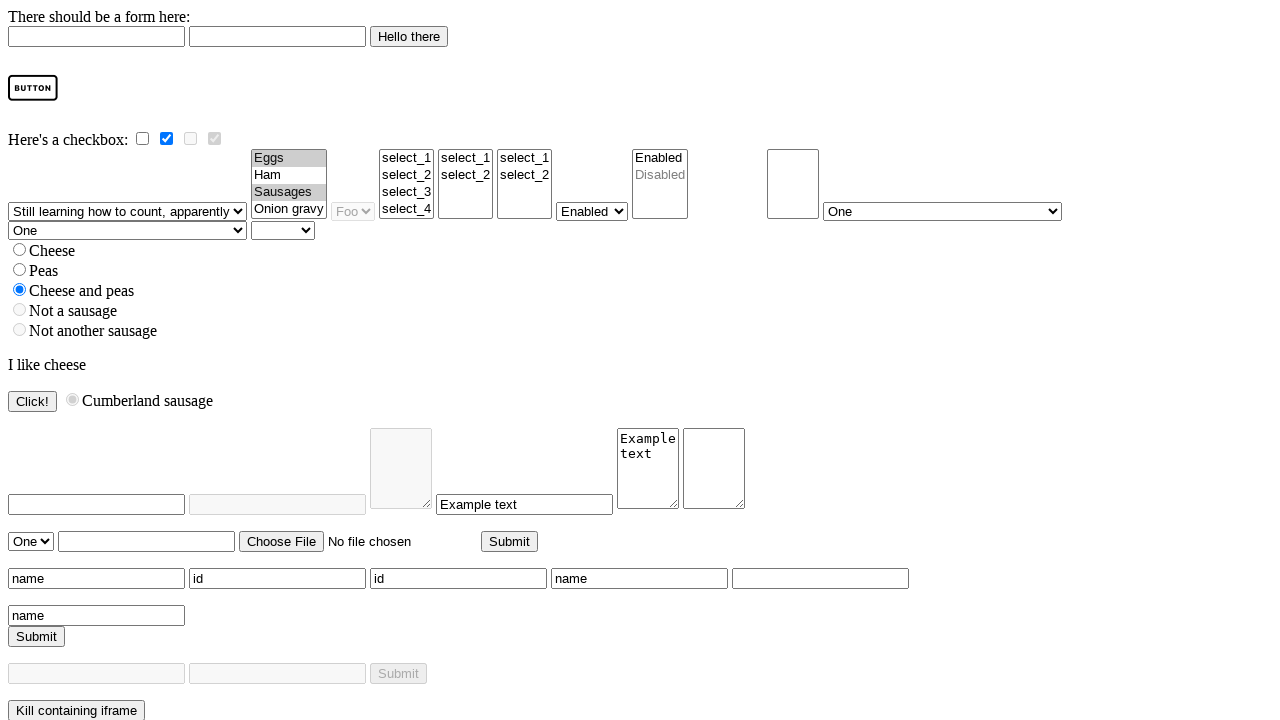

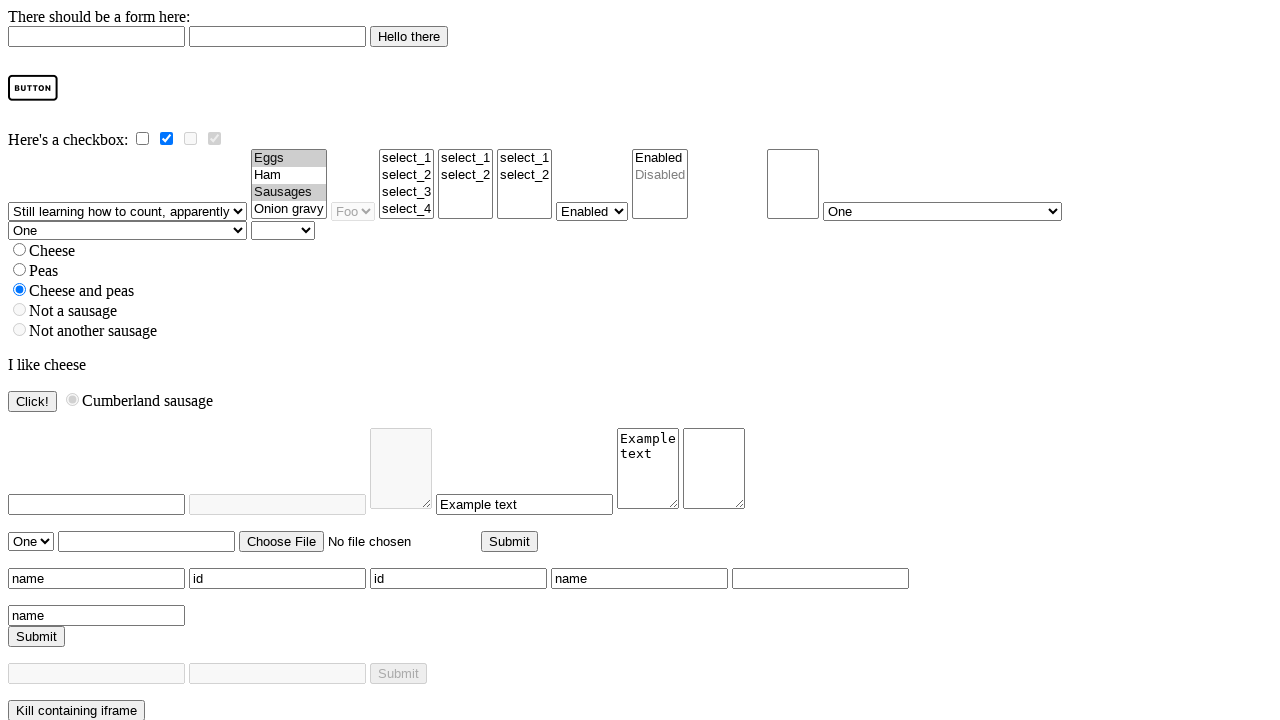